Tests the Python.org website search functionality by entering "selenium" as a search query and submitting the form using the Enter key.

Starting URL: http://www.python.org

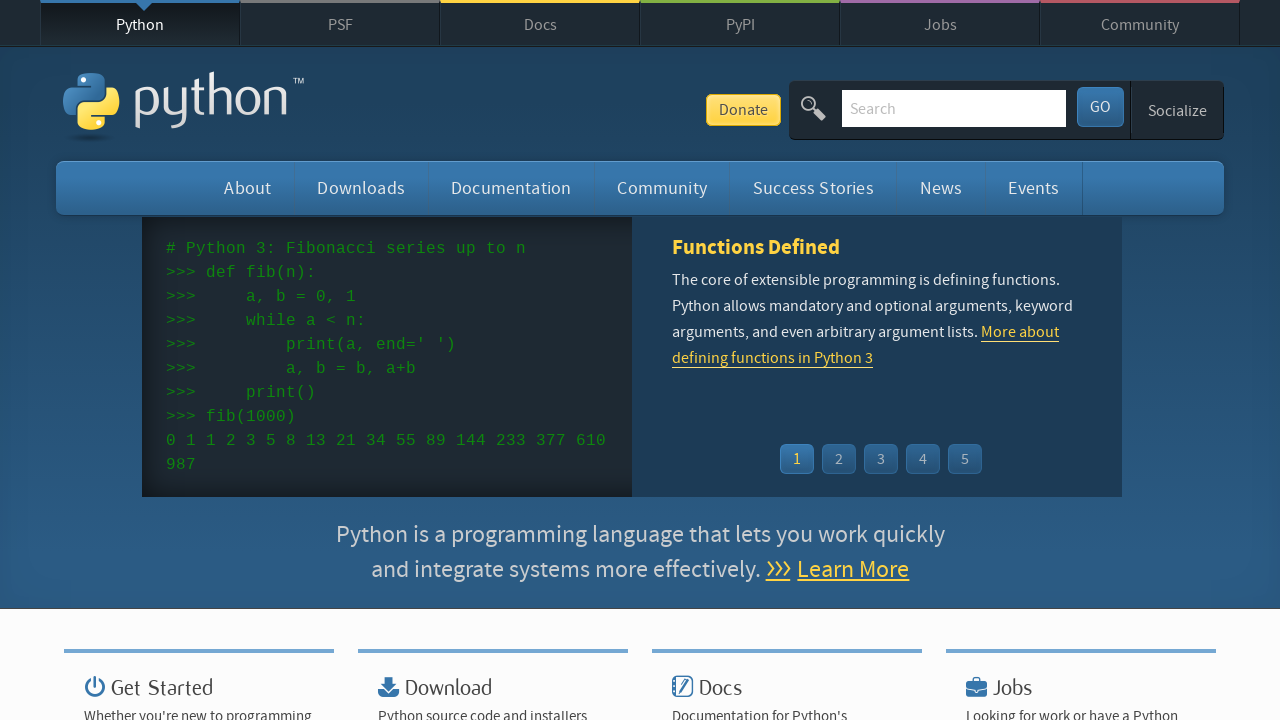

Filled search box with 'selenium' on input[name='q']
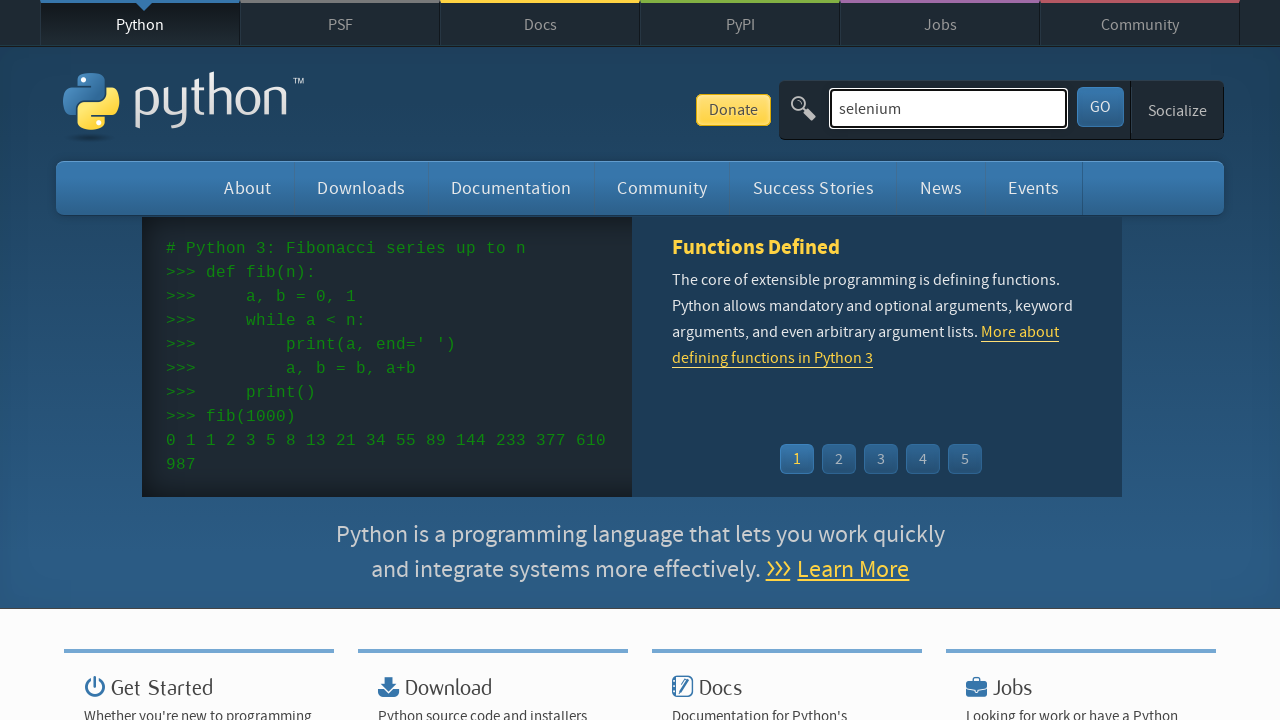

Pressed Enter to submit search query on input[name='q']
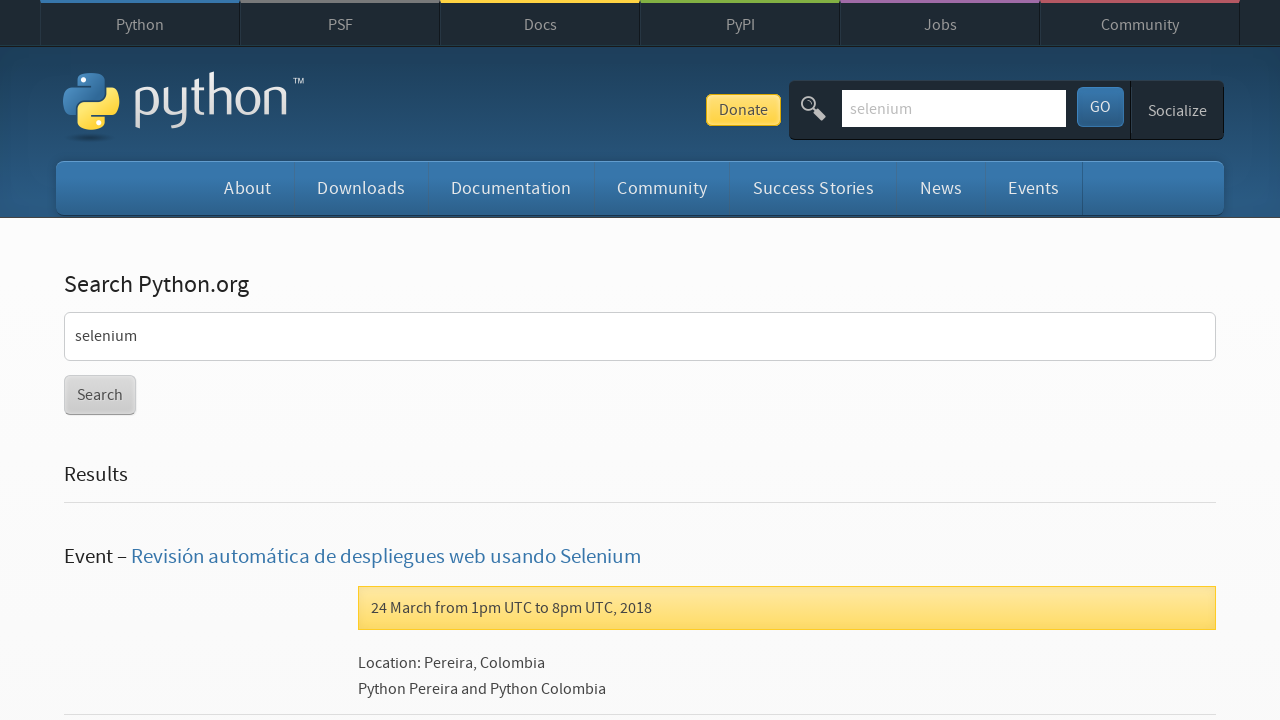

Search results loaded and page reached networkidle state
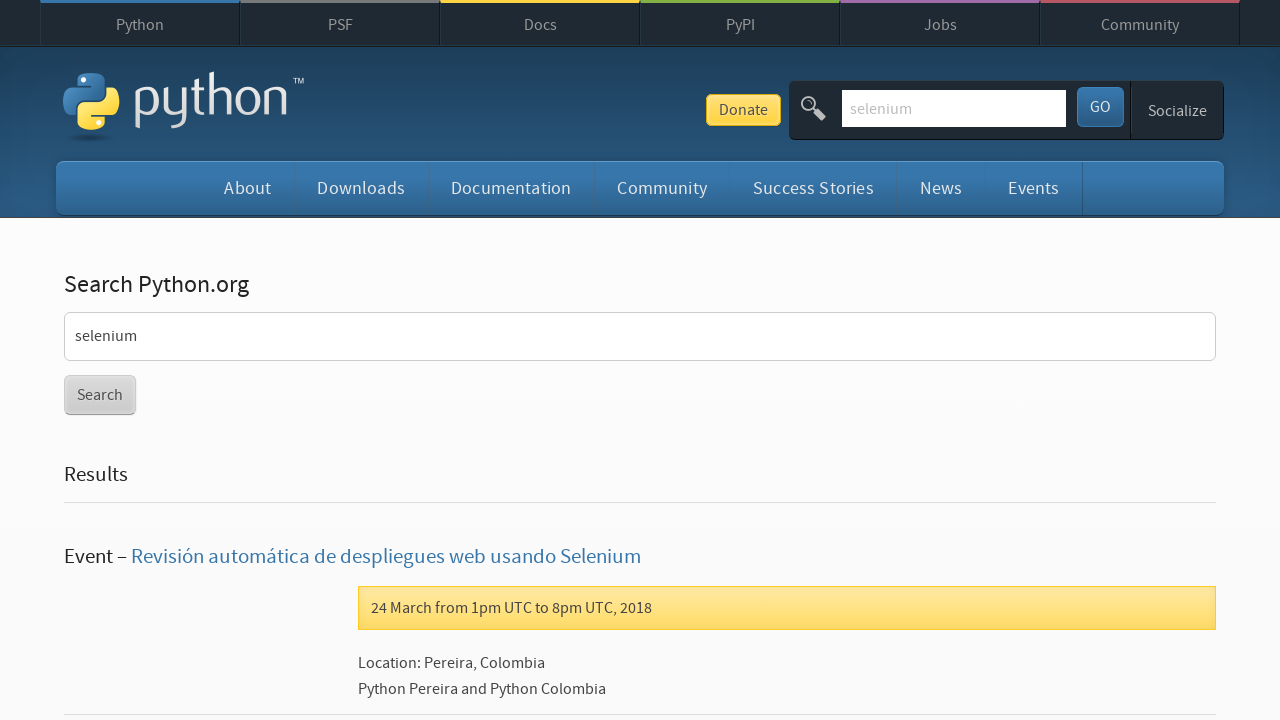

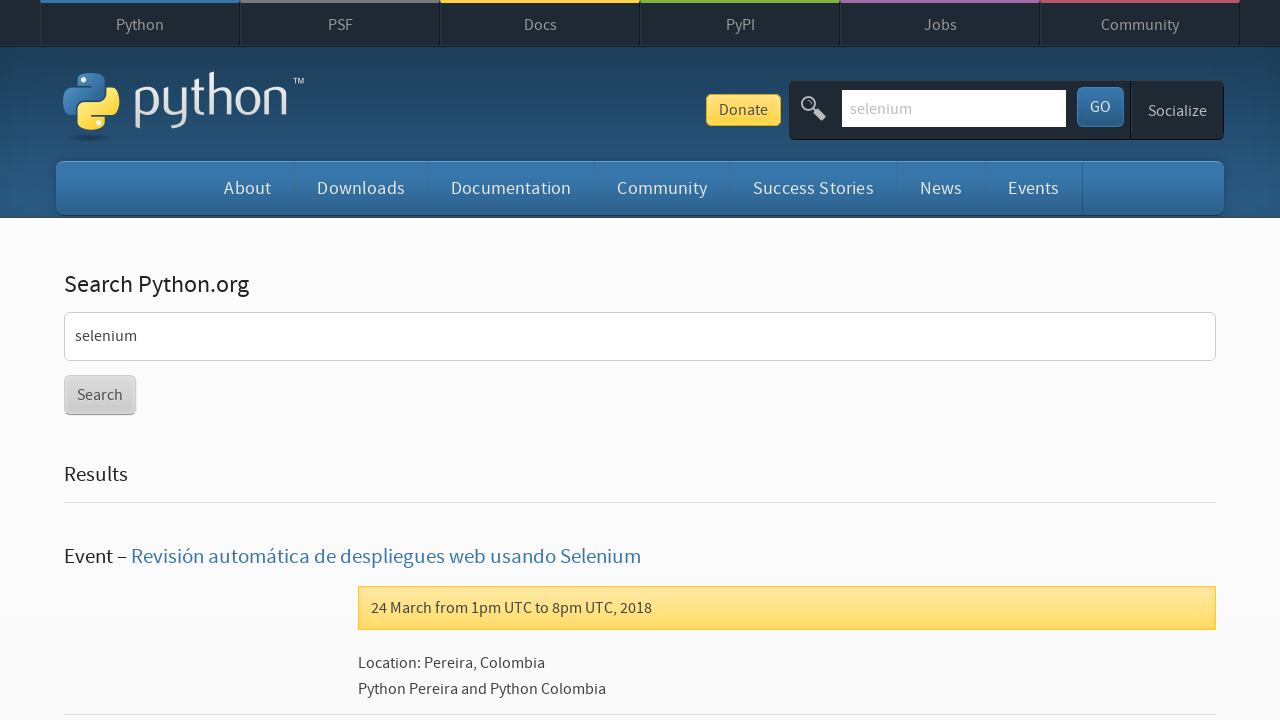